Clicks on the dashboard element on the SOSFast website homepage

Starting URL: https://www.sosfast.co.za/

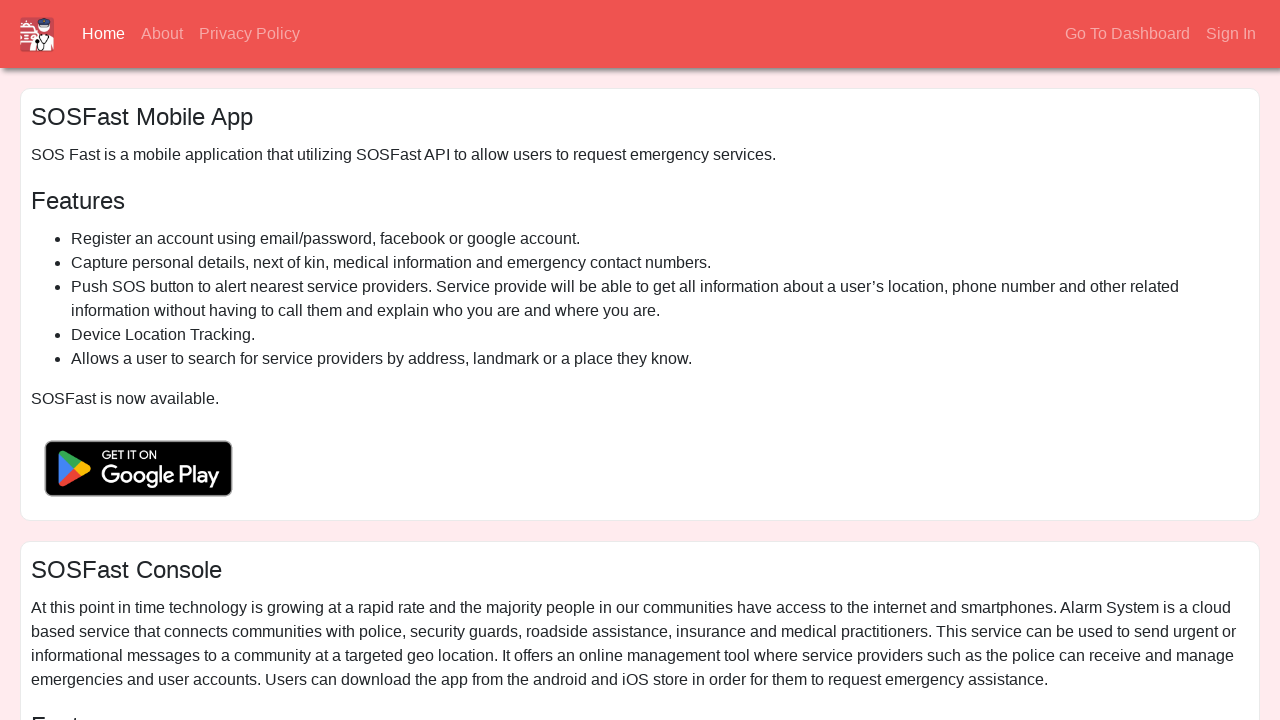

Navigated to SOSFast website homepage
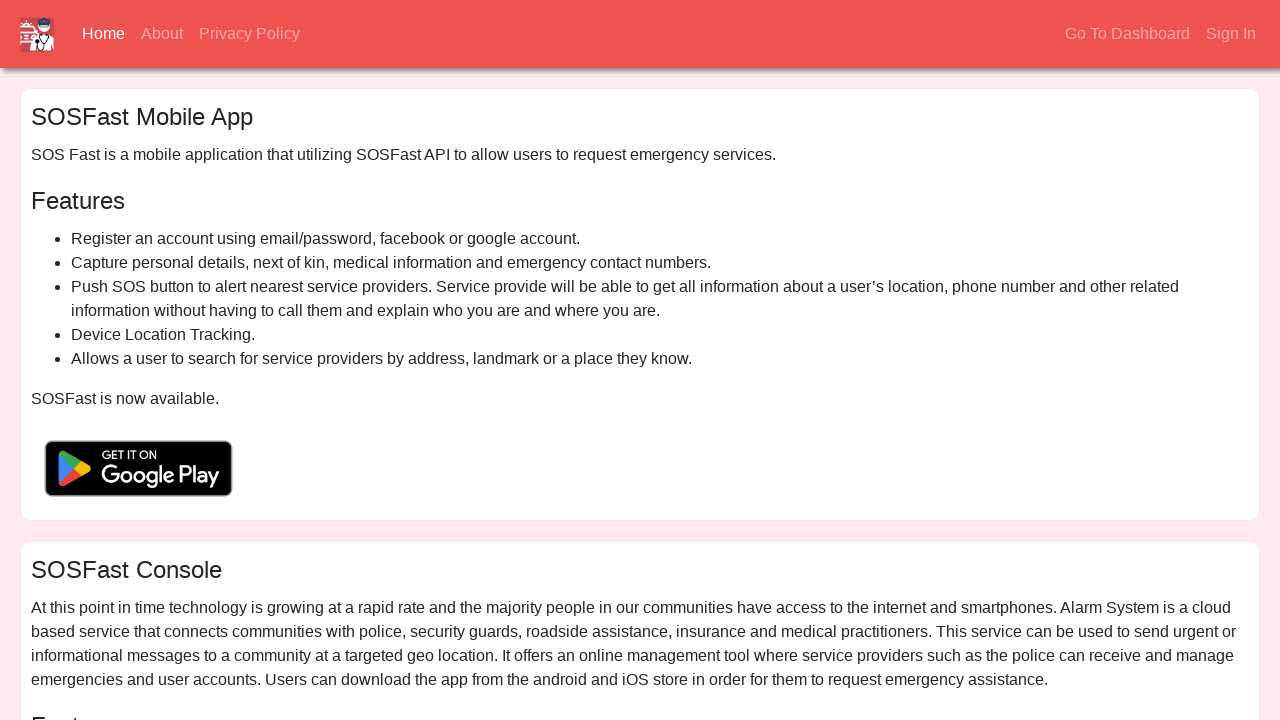

Clicked on the dashboard element at (1128, 34) on #dashboard
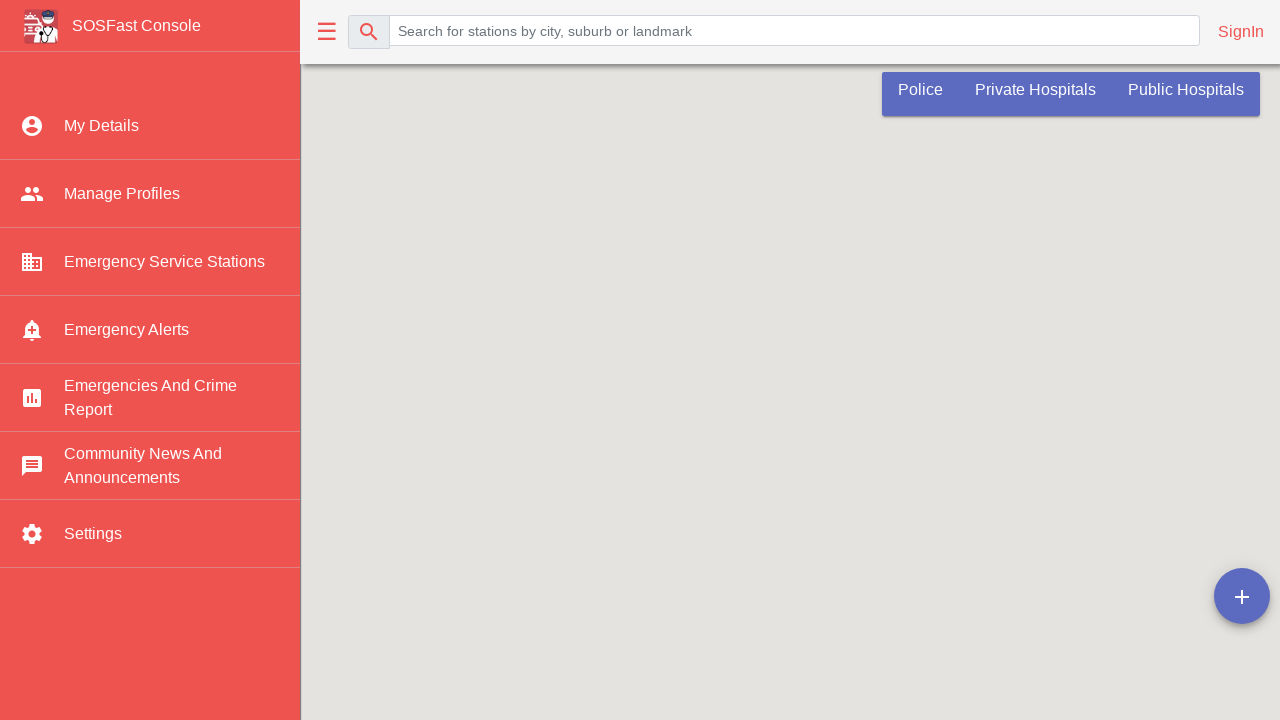

Waited for dashboard to load
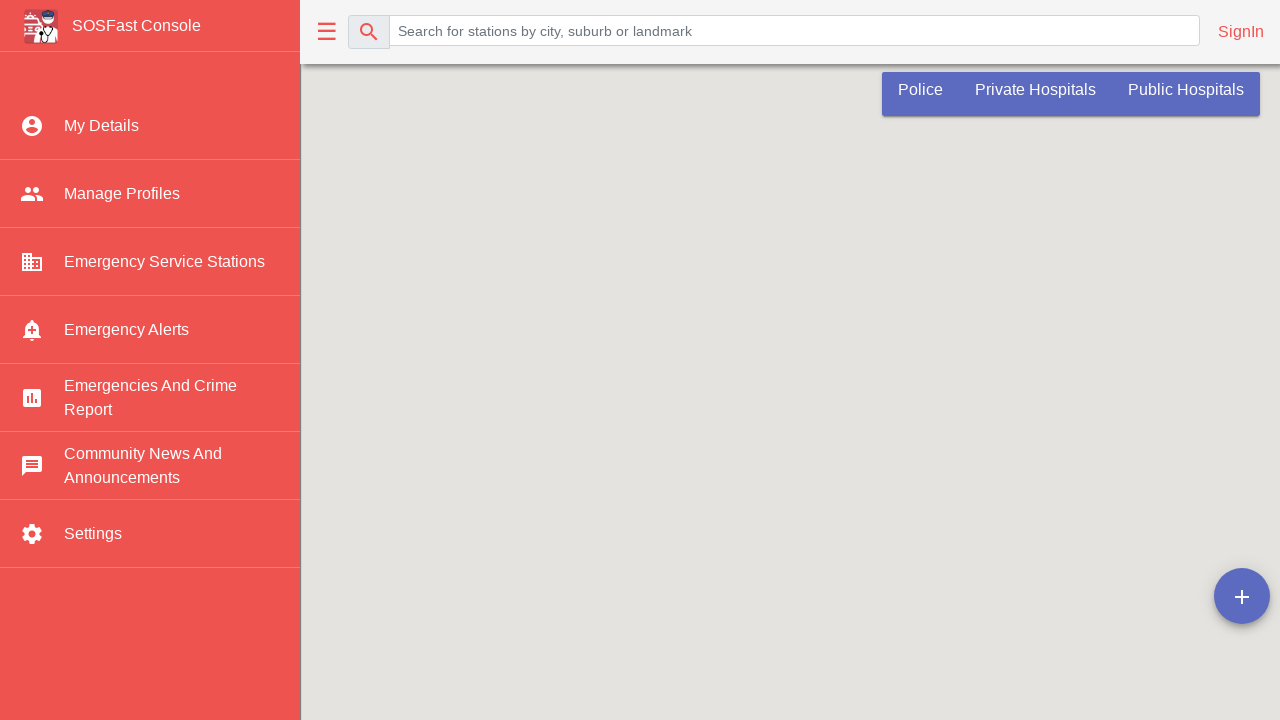

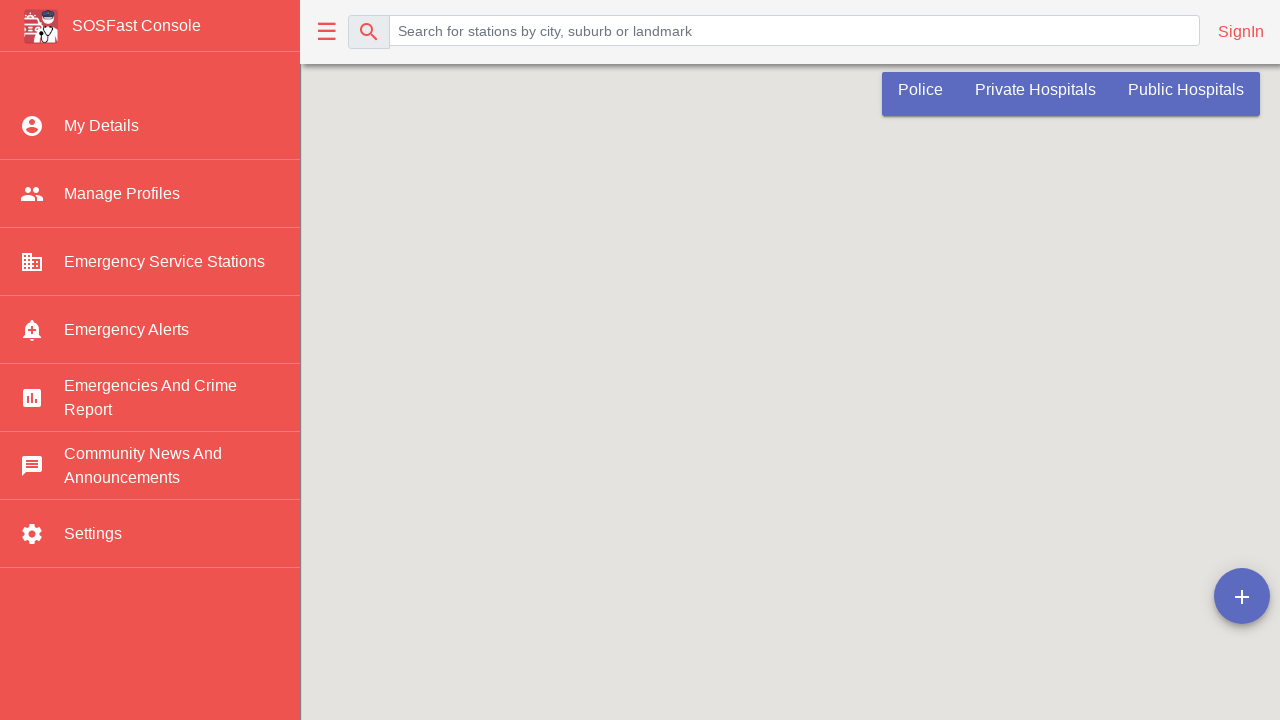